Tests the hide/show functionality on a practice automation website by verifying an input field is visible, clicking the Hide button, and then verifying the input field becomes hidden.

Starting URL: https://rahulshettyacademy.com/AutomationPractice/

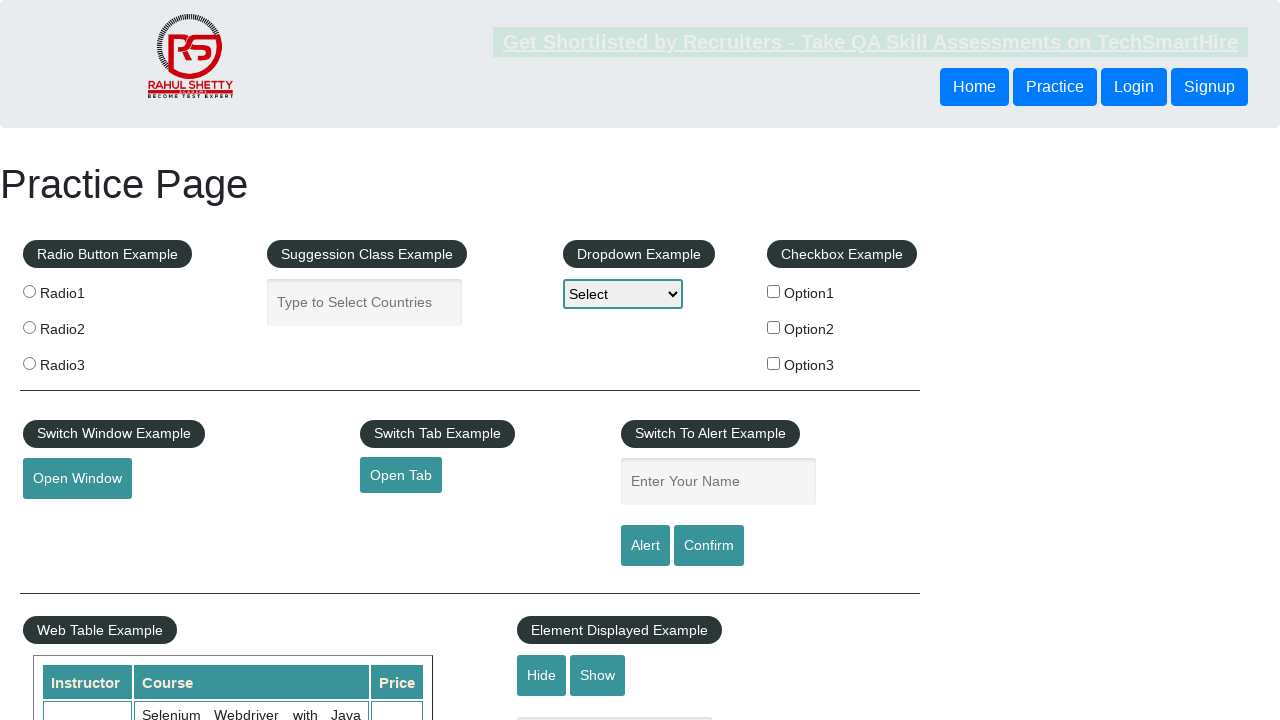

Waited for Hide/Show Example input field to load
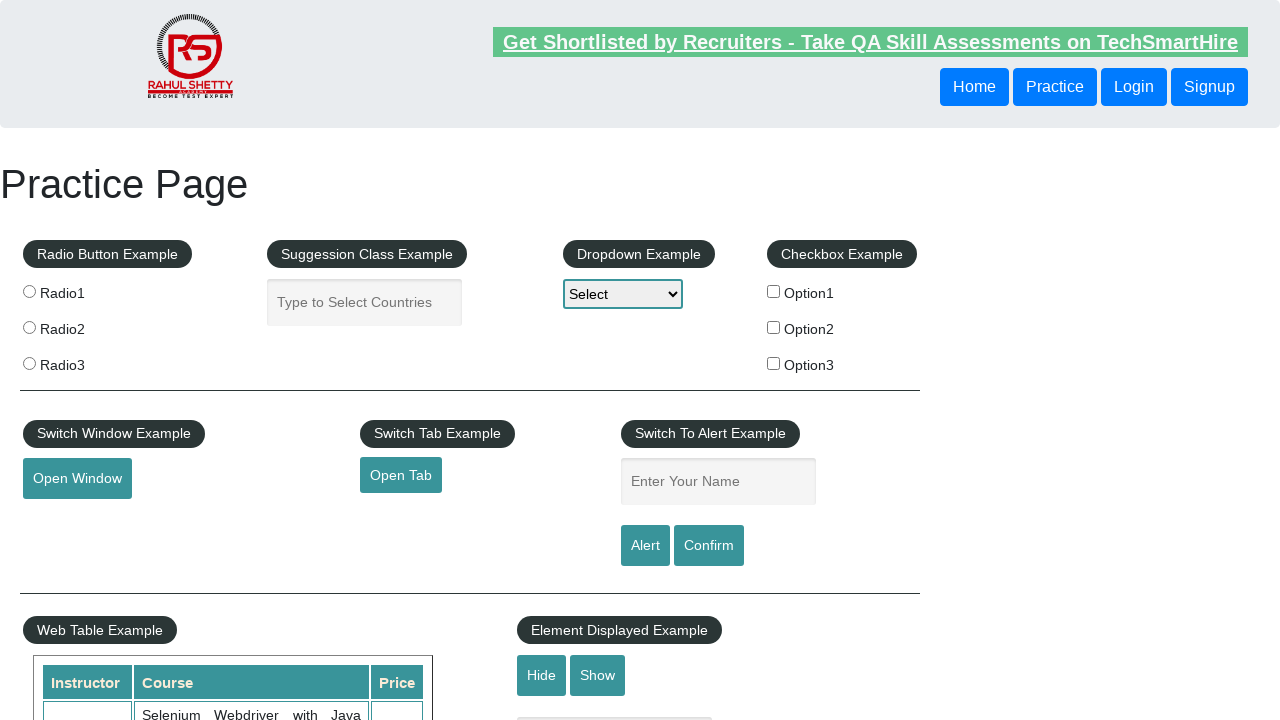

Verified Hide/Show Example input field is visible
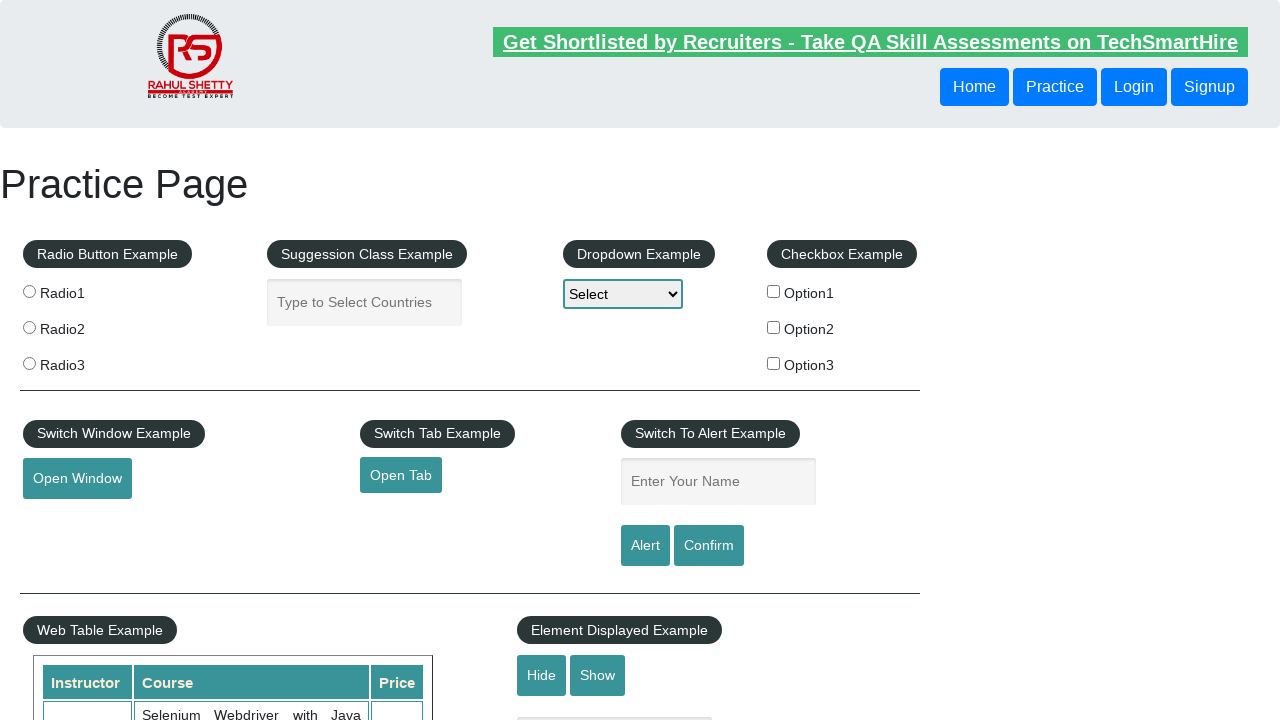

Clicked the Hide button at (542, 675) on internal:role=button[name="Hide"i]
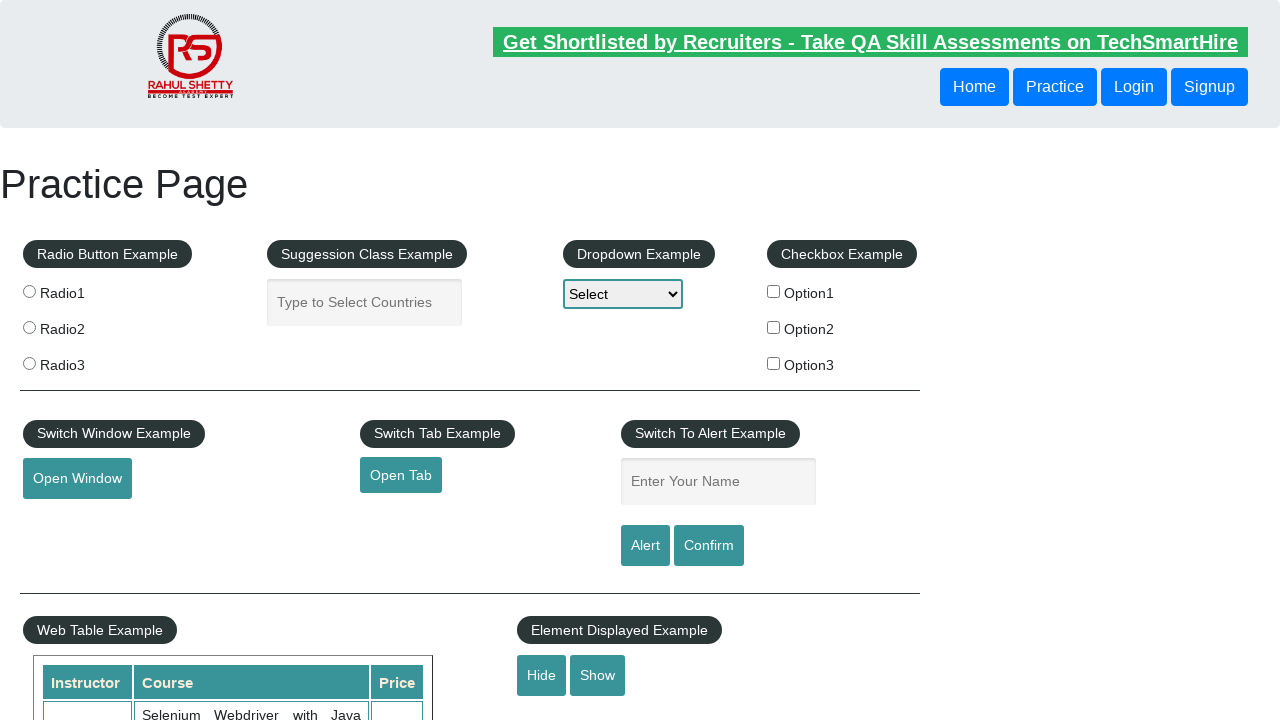

Waited 500ms for hide animation to complete
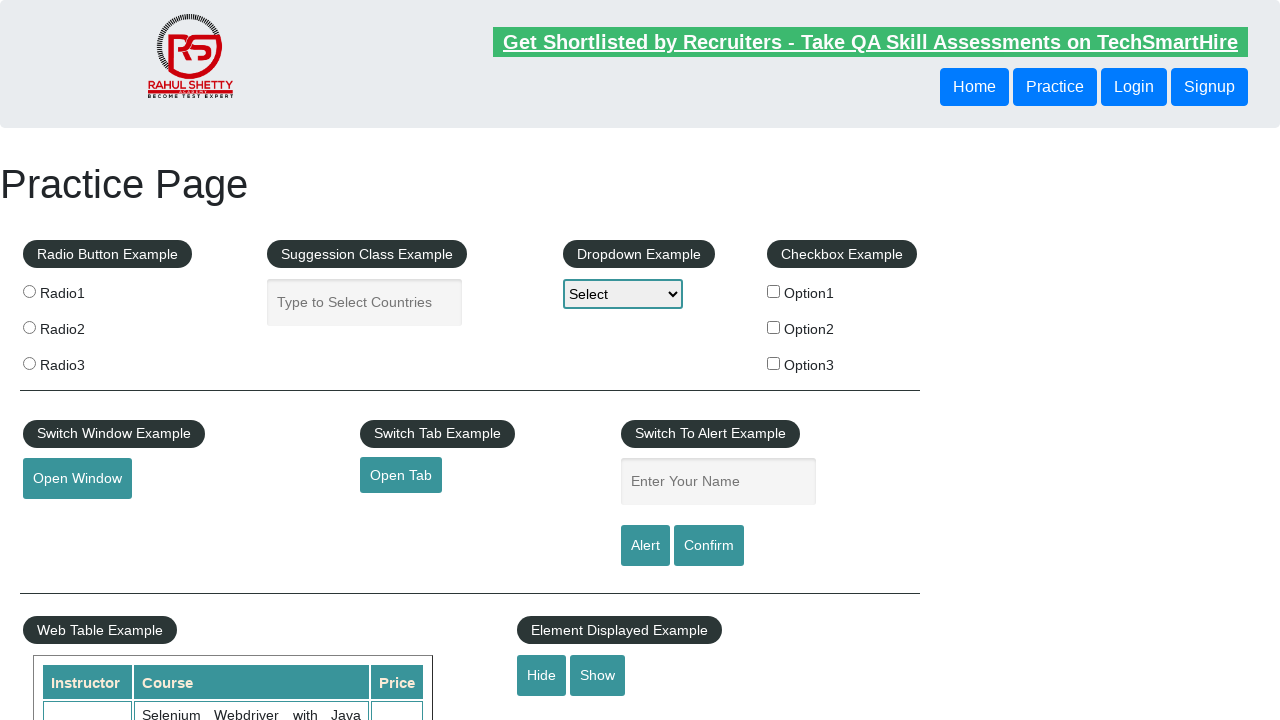

Verified Hide/Show Example input field is now hidden
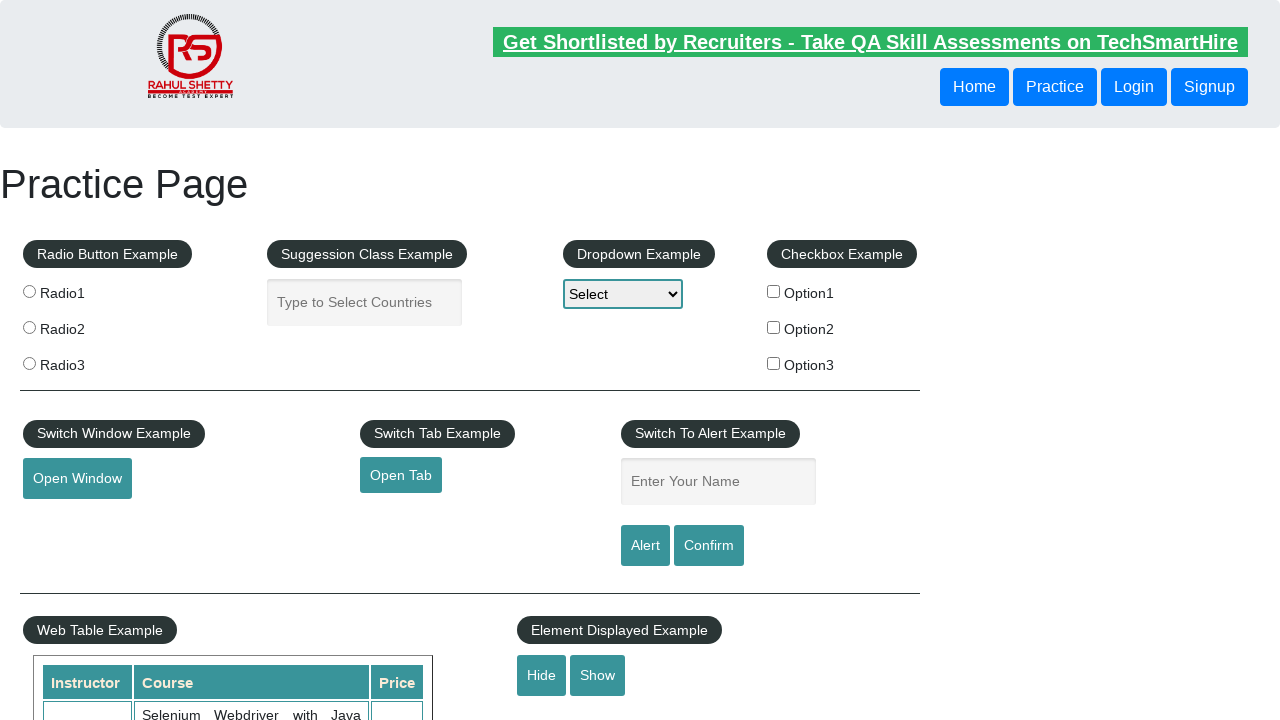

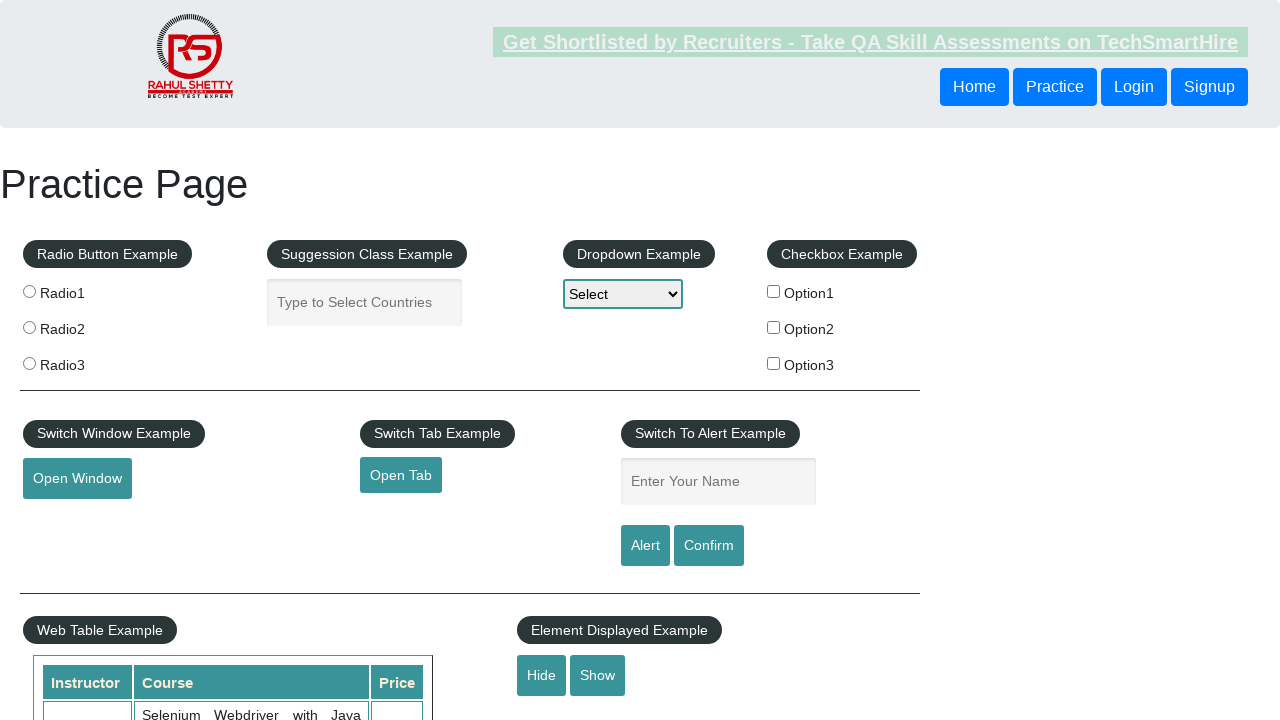